Tests the Devhints homepage by verifying the page title, checking that links to cheatsheets (Xpath, React, Bash) have correct href attributes, and validating Facebook and Twitter share button URLs.

Starting URL: https://devhints.io/

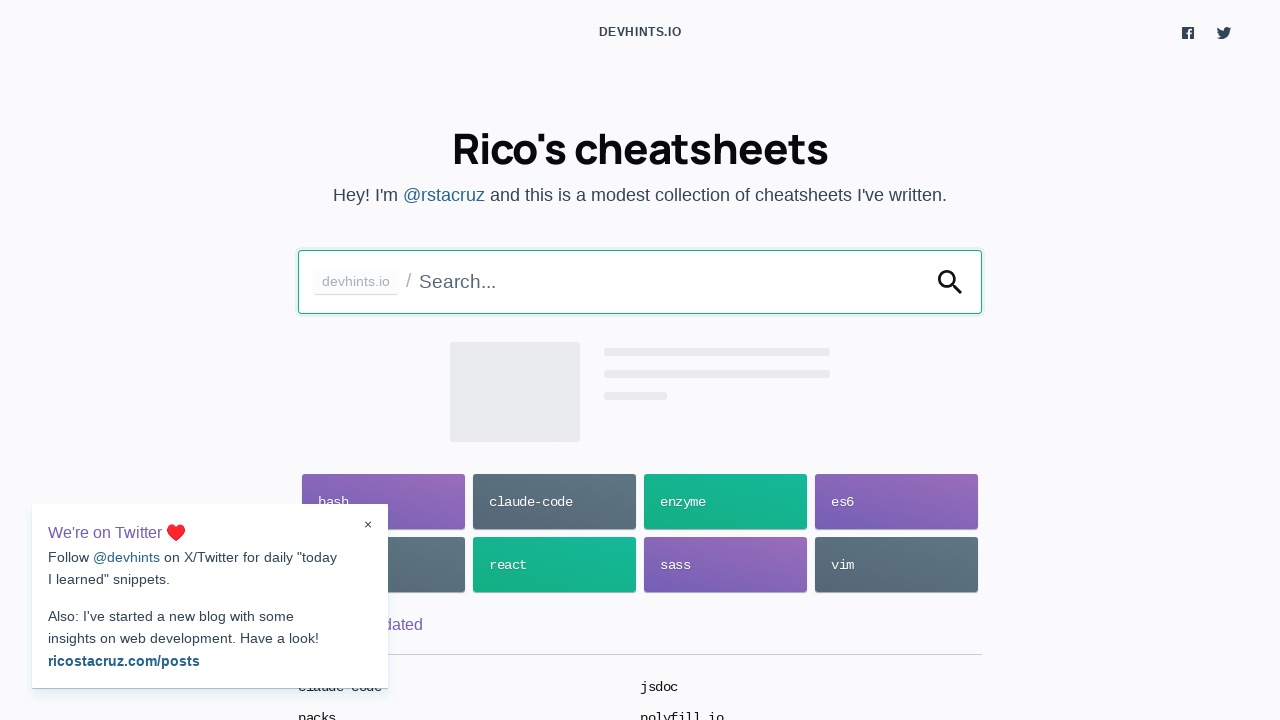

Verified page title is 'Devhints — TL;DR for developer documentation'
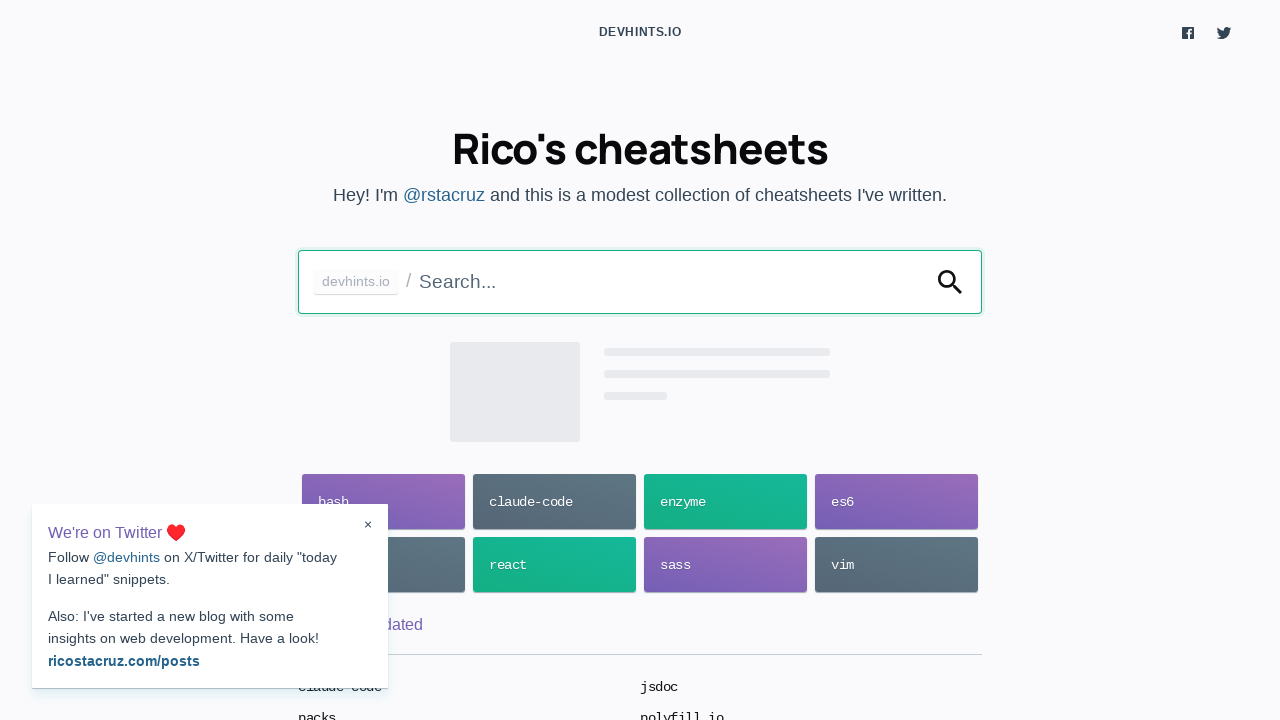

Located Xpath cheatsheet link
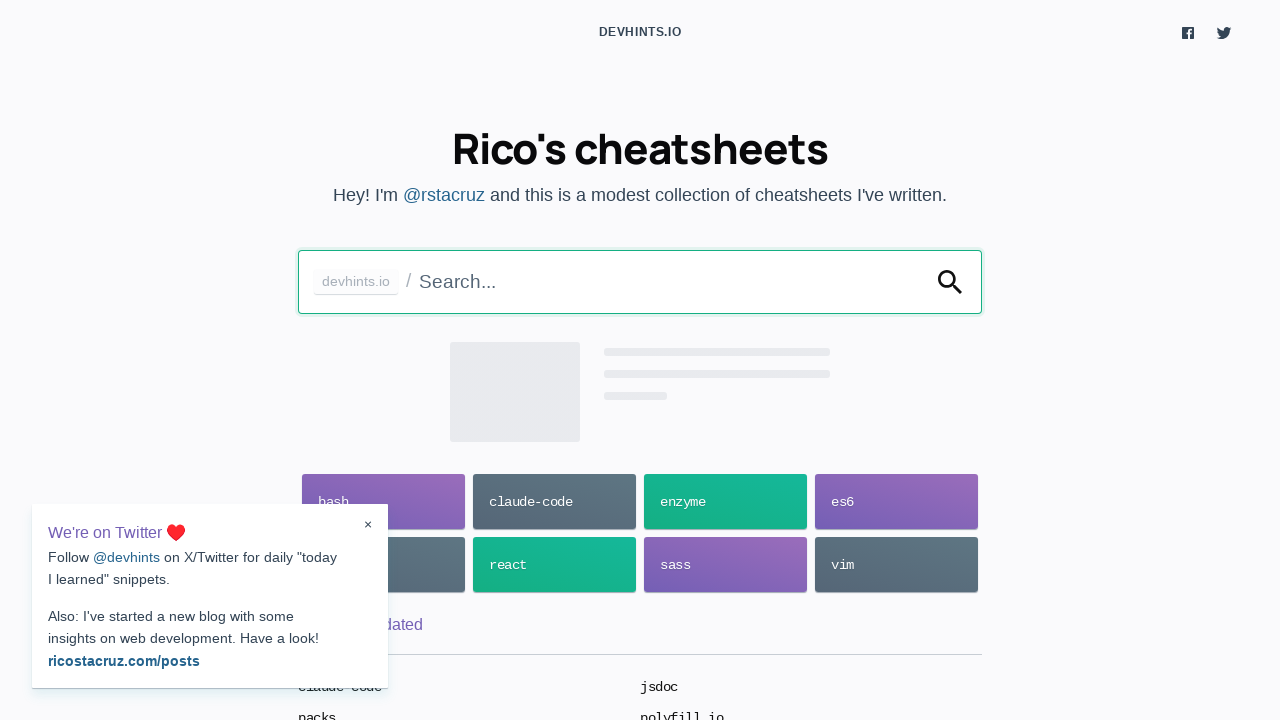

Verified Xpath link href is '/xpath'
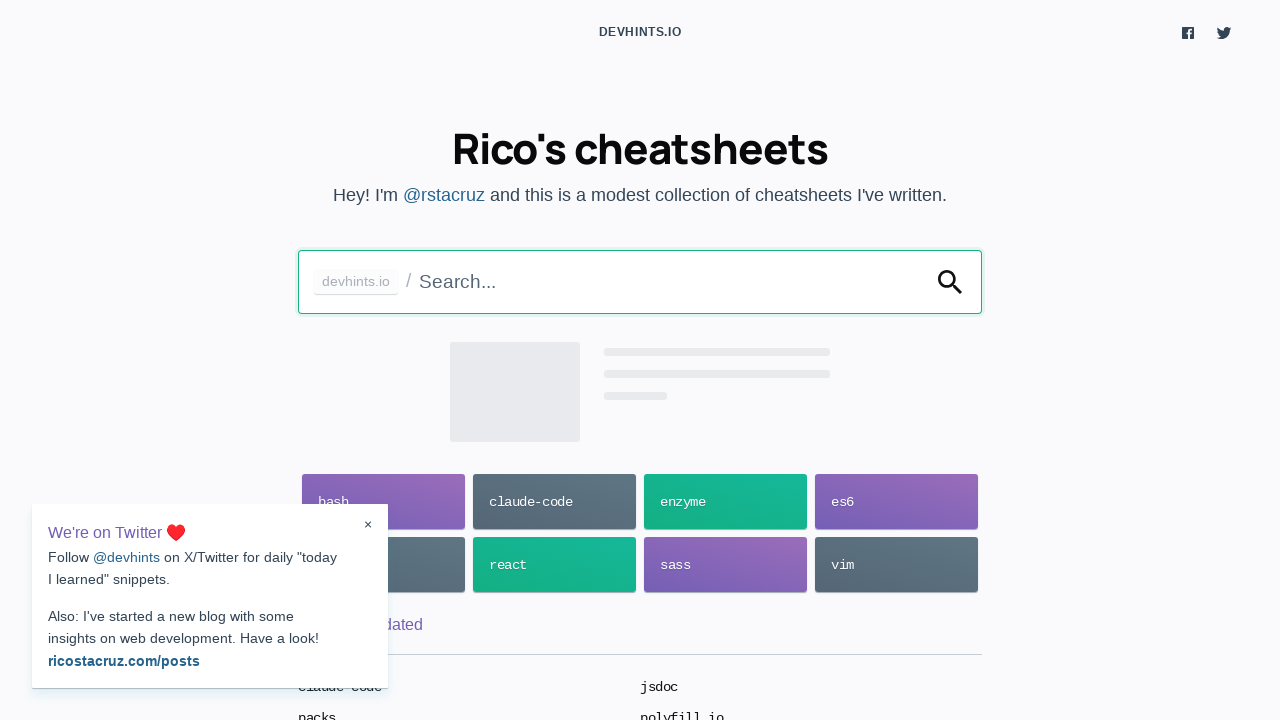

Located React cheatsheet link
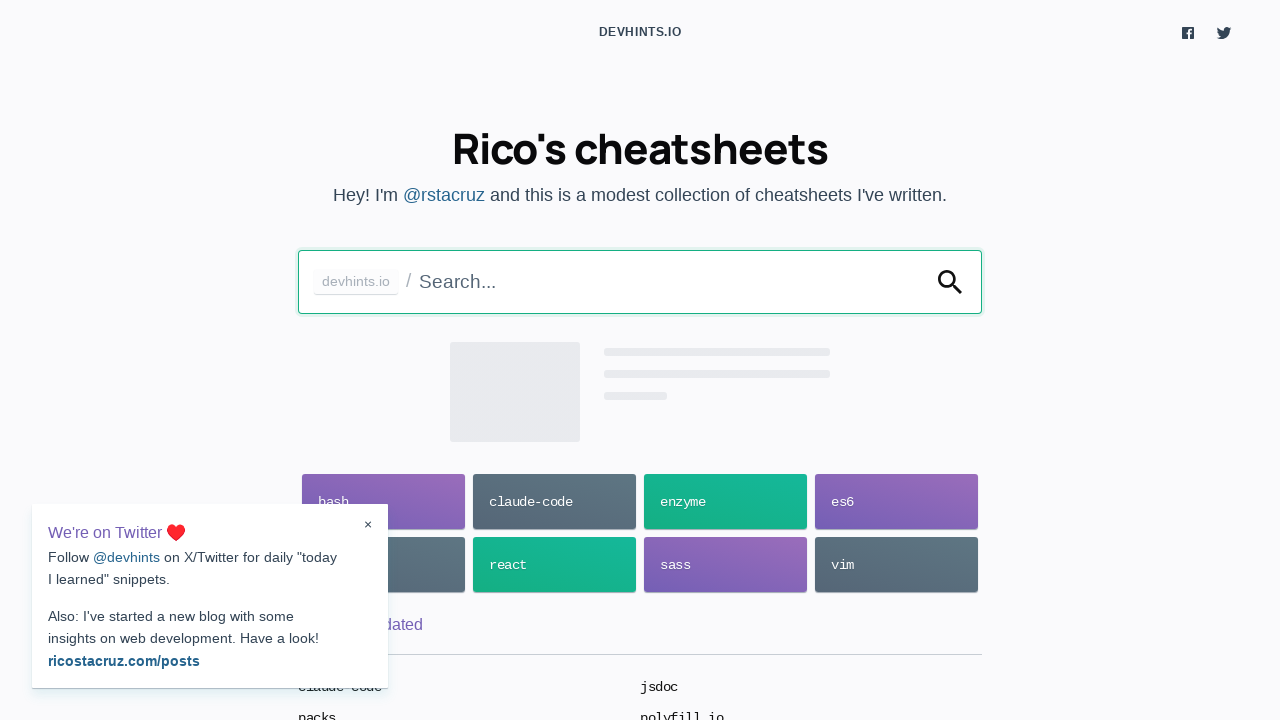

Verified React link href is '/react'
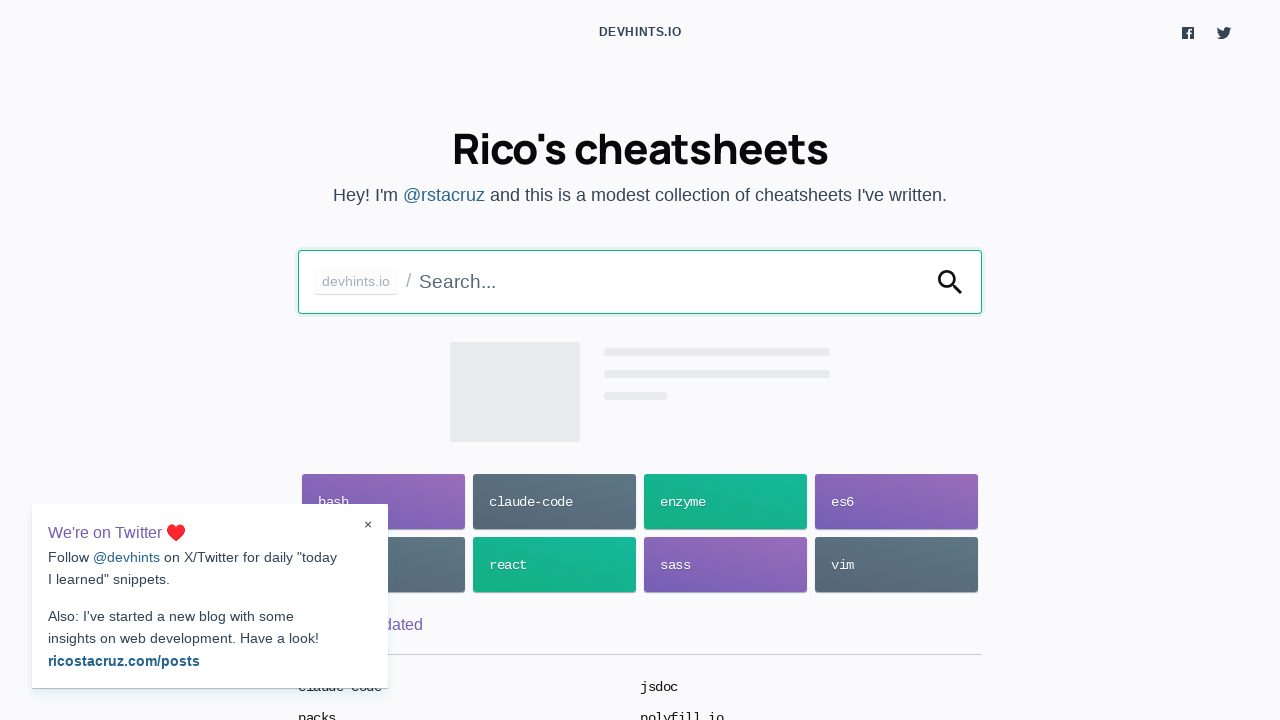

Located Bash cheatsheet link
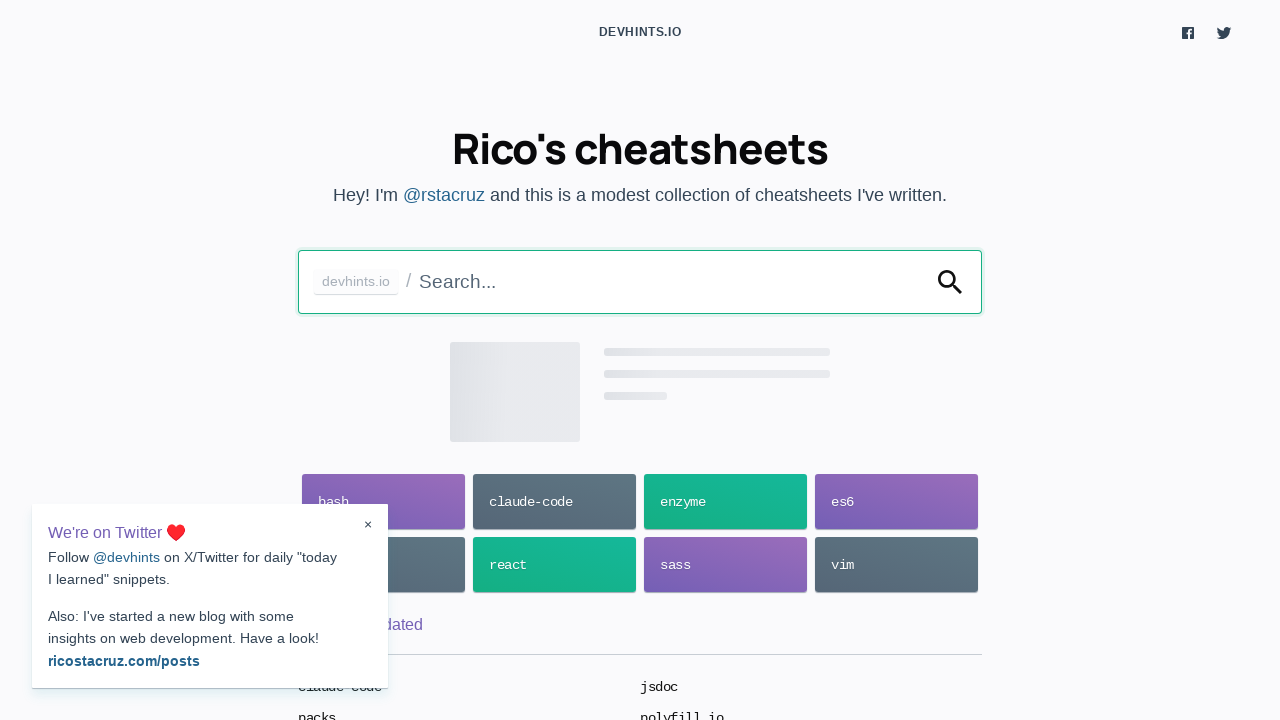

Verified Bash link href is '/bash'
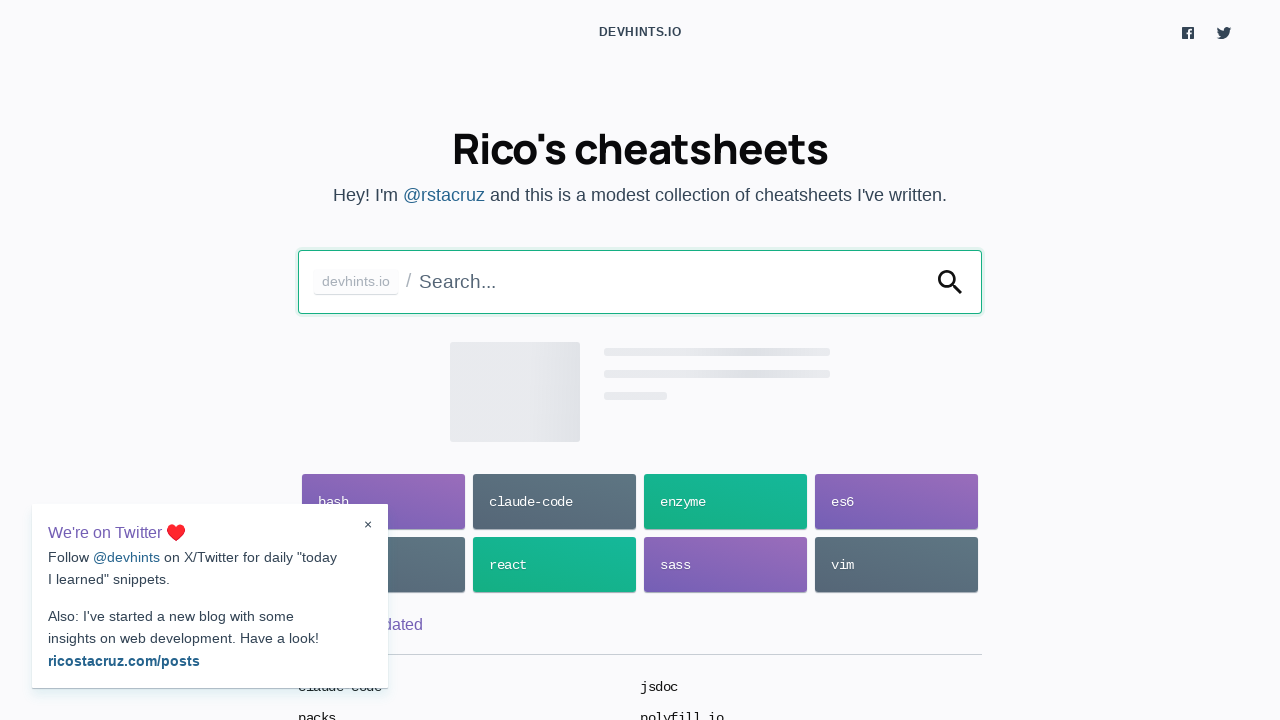

Located Facebook share button
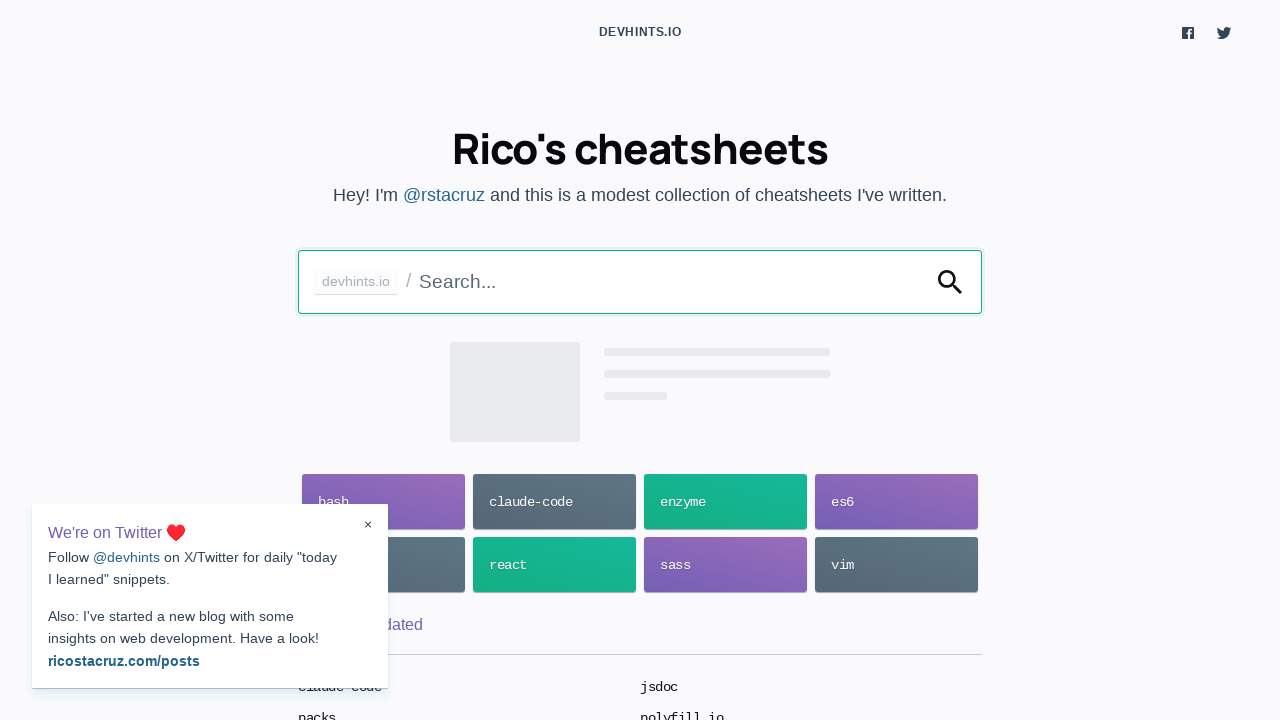

Verified Facebook share button URL is correct
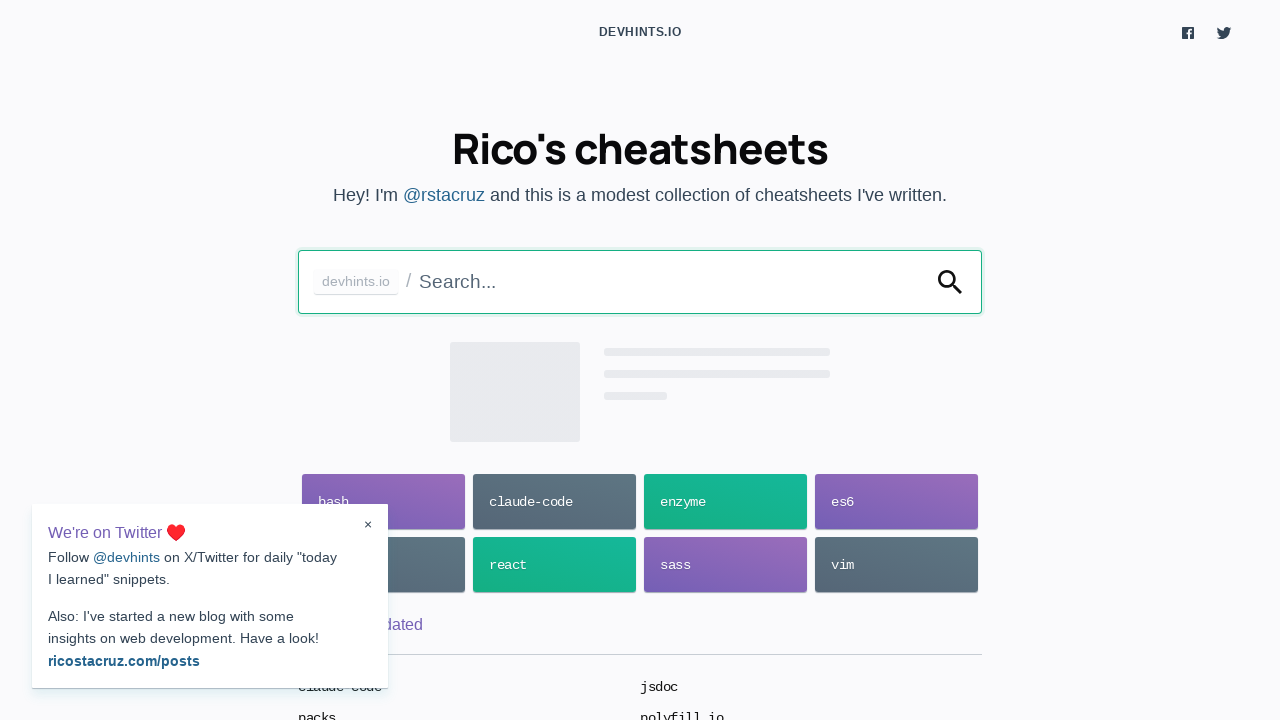

Located Twitter share button
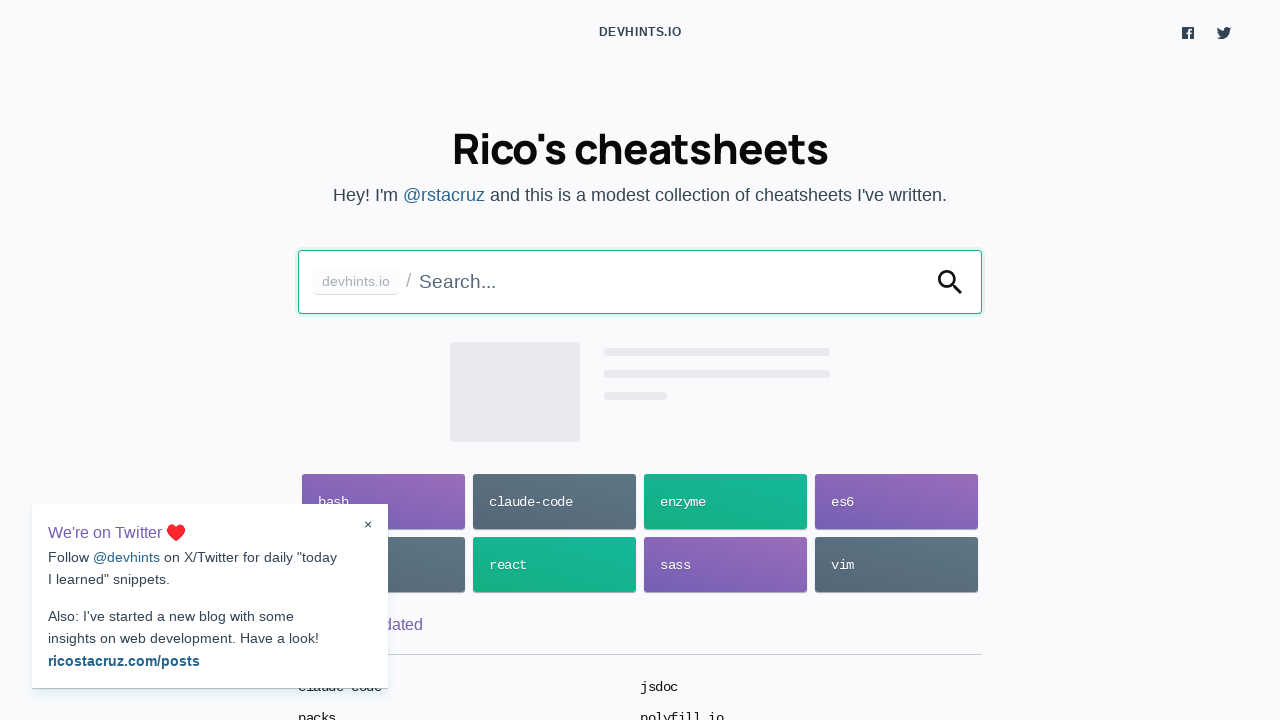

Verified Twitter share button URL is correct
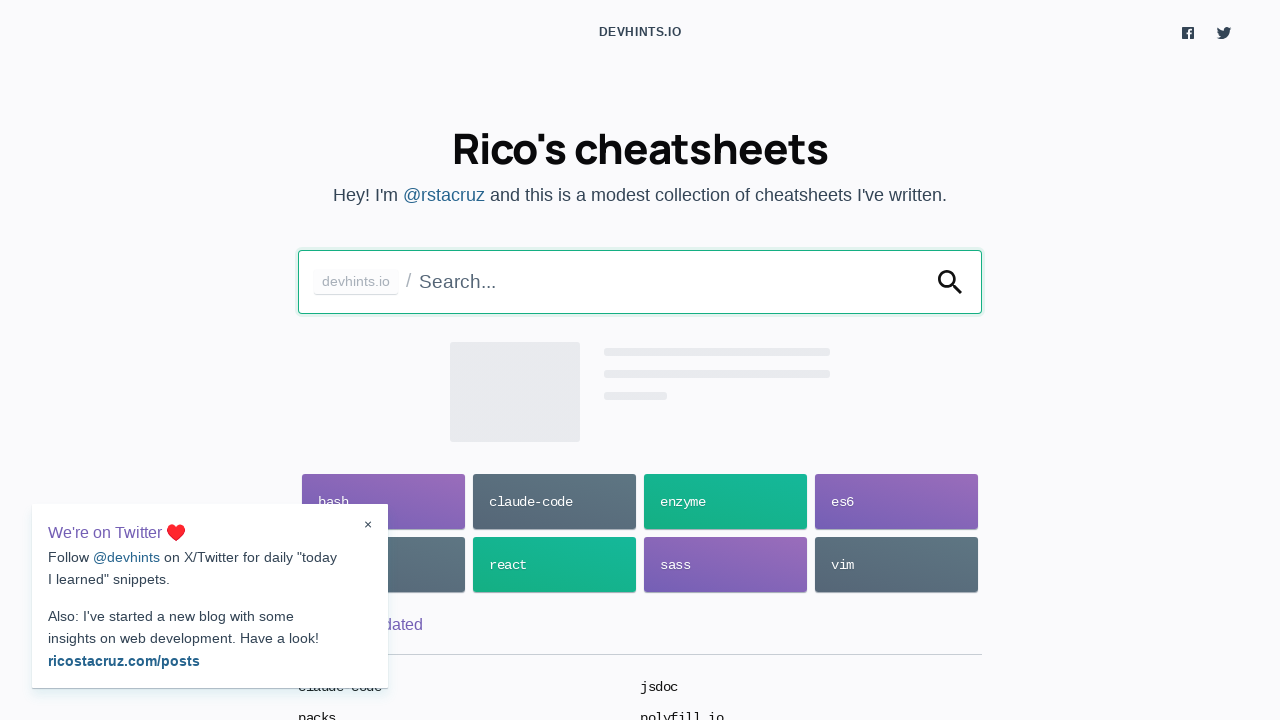

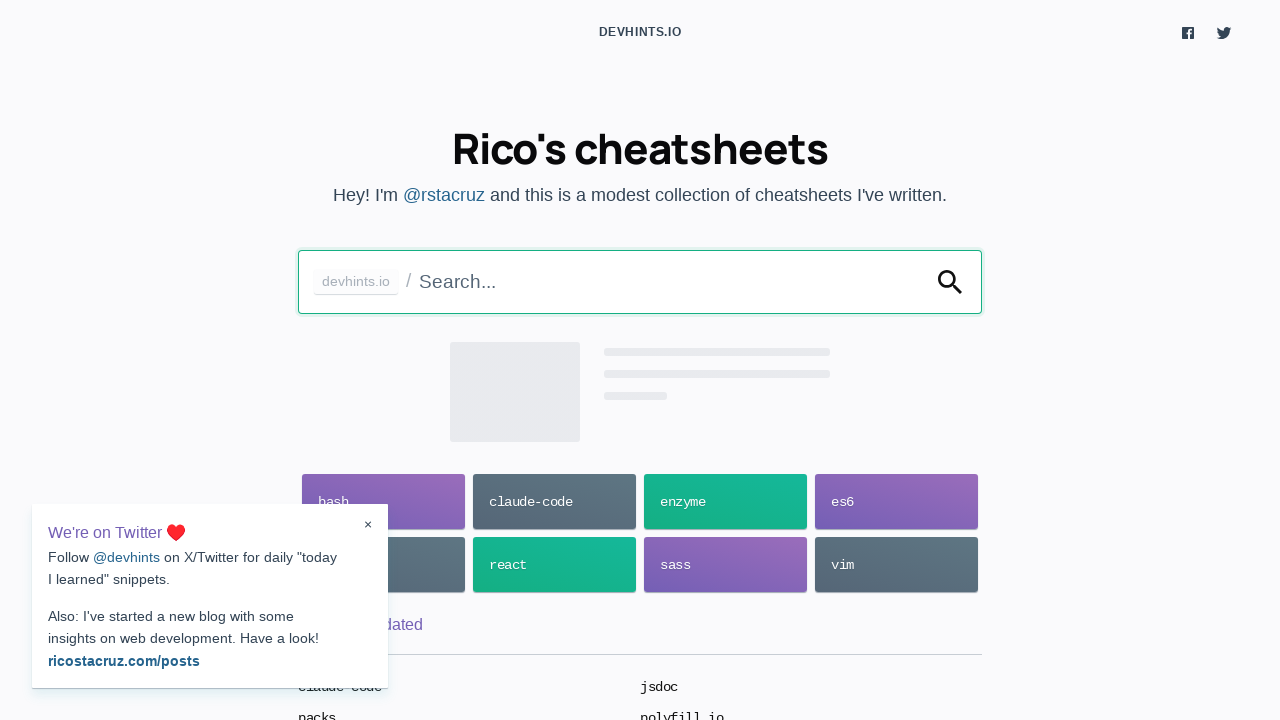